Tests progress bar functionality by clicking the start button and waiting for the progress bar to reach 100%

Starting URL: https://demoqa.com/progress-bar

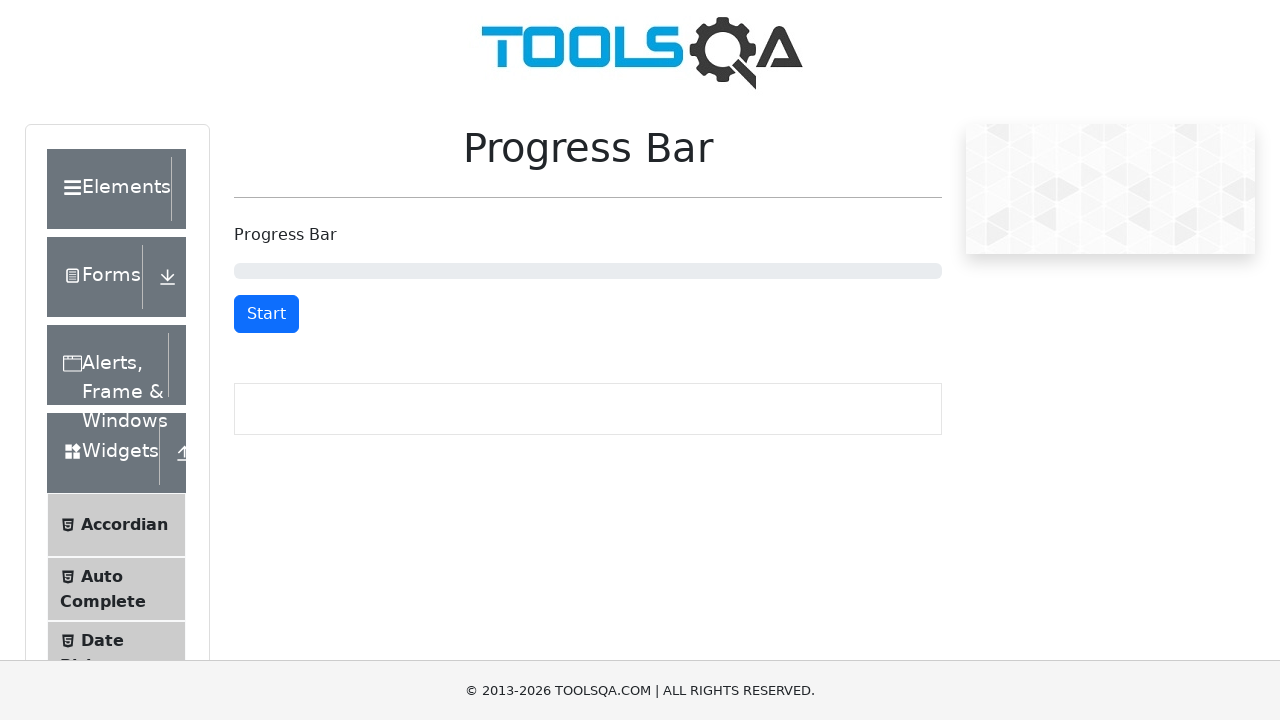

Start/Stop button is visible on the page
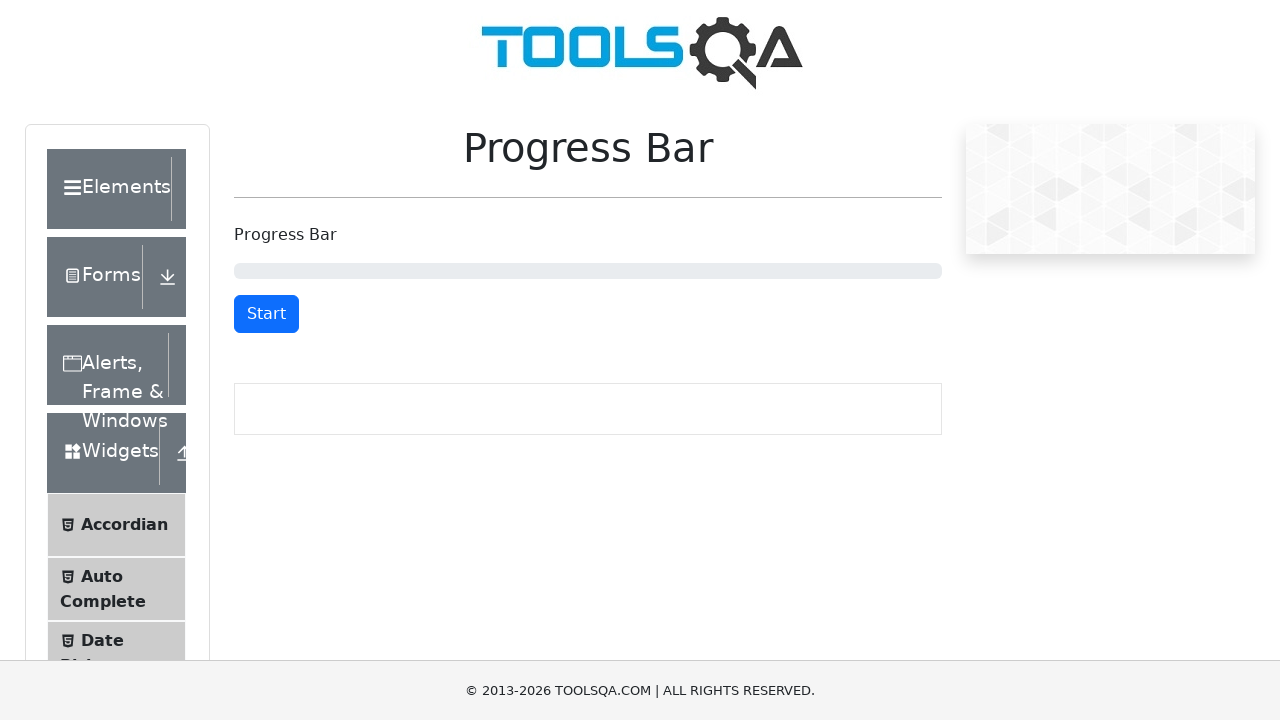

Clicked the Start/Stop button to begin progress bar at (266, 314) on #startStopButton
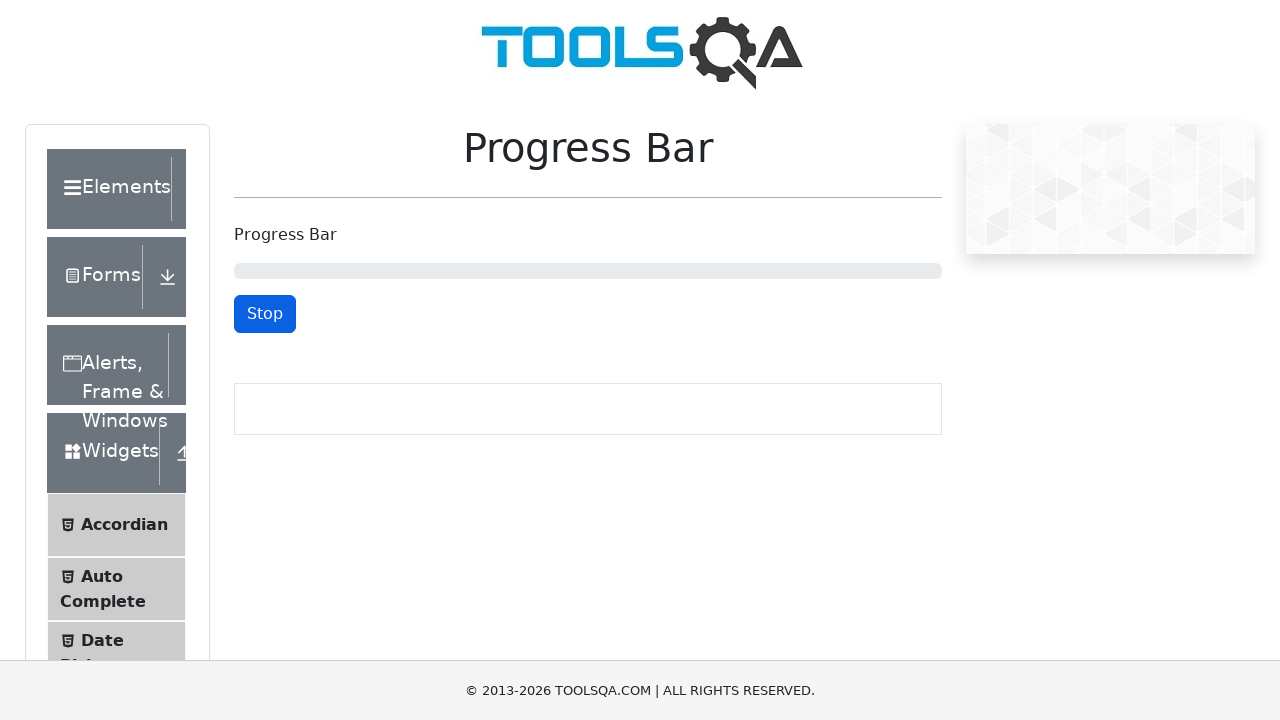

Progress bar reached 100% completion
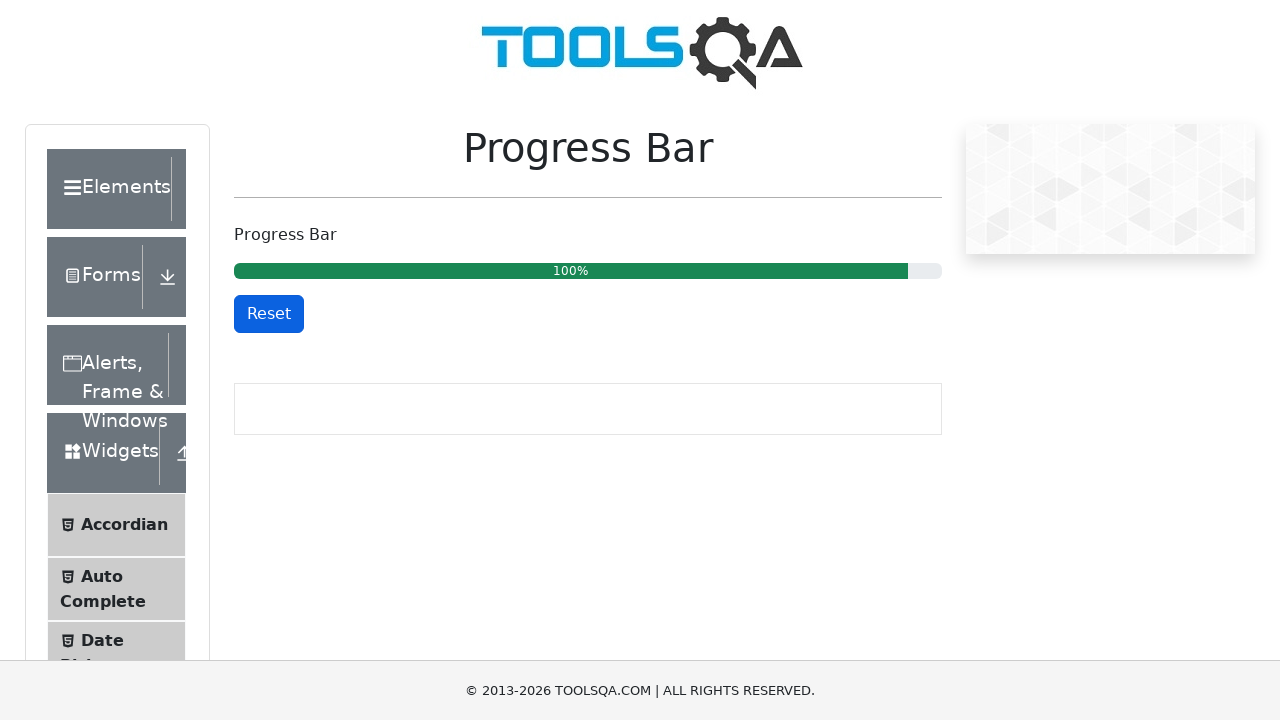

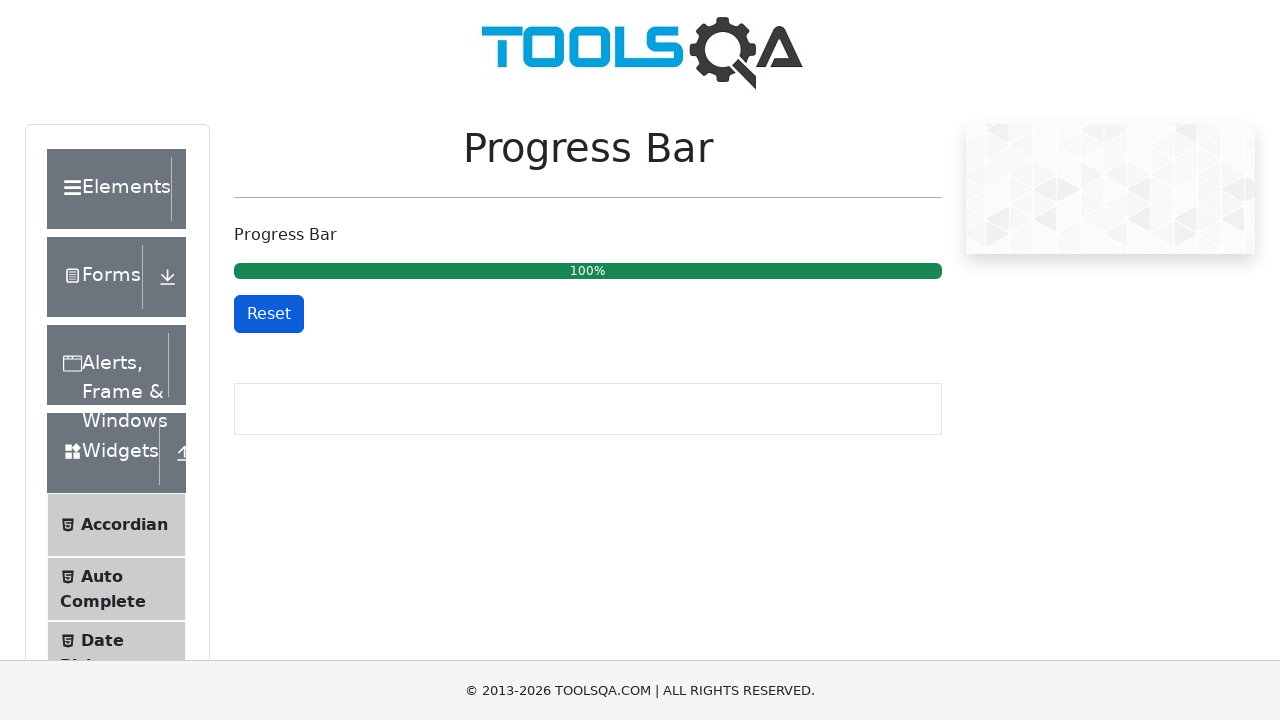